Tests the Anime News Network homepage by clicking on filter options for Anime, Manga, and News topics

Starting URL: https://www.animenewsnetwork.com/

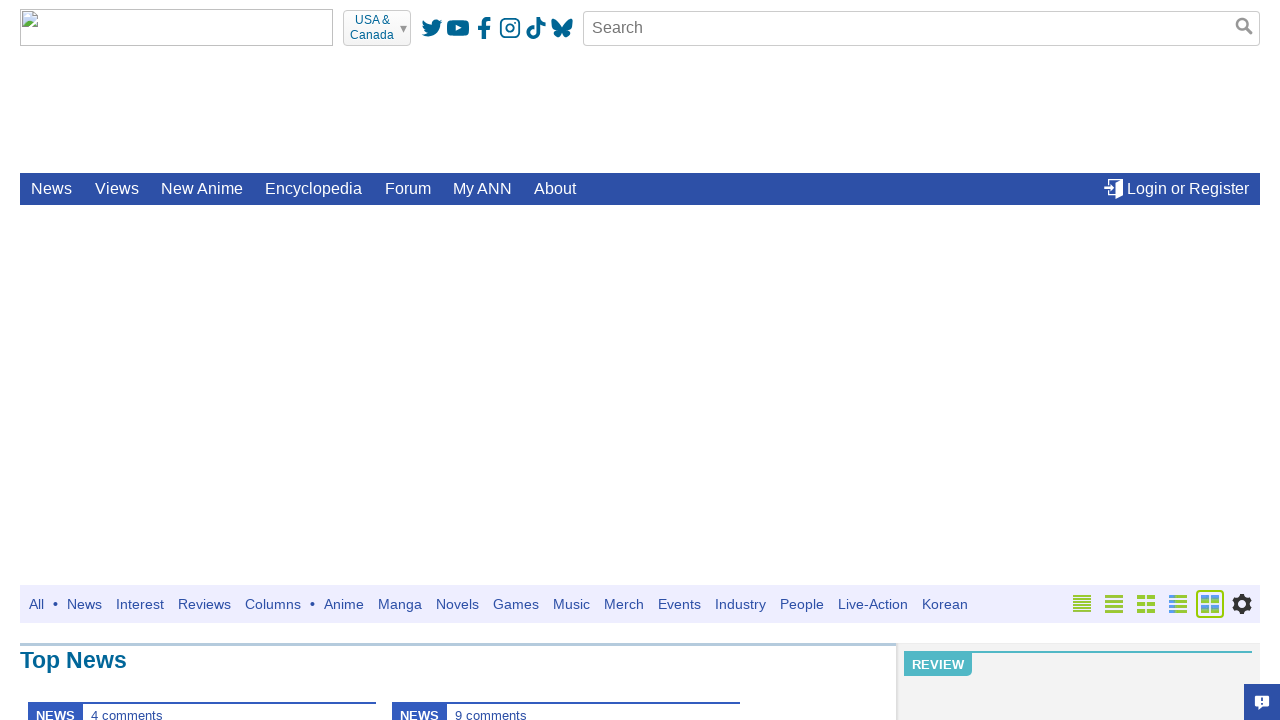

Waited for Anime News Network homepage to load
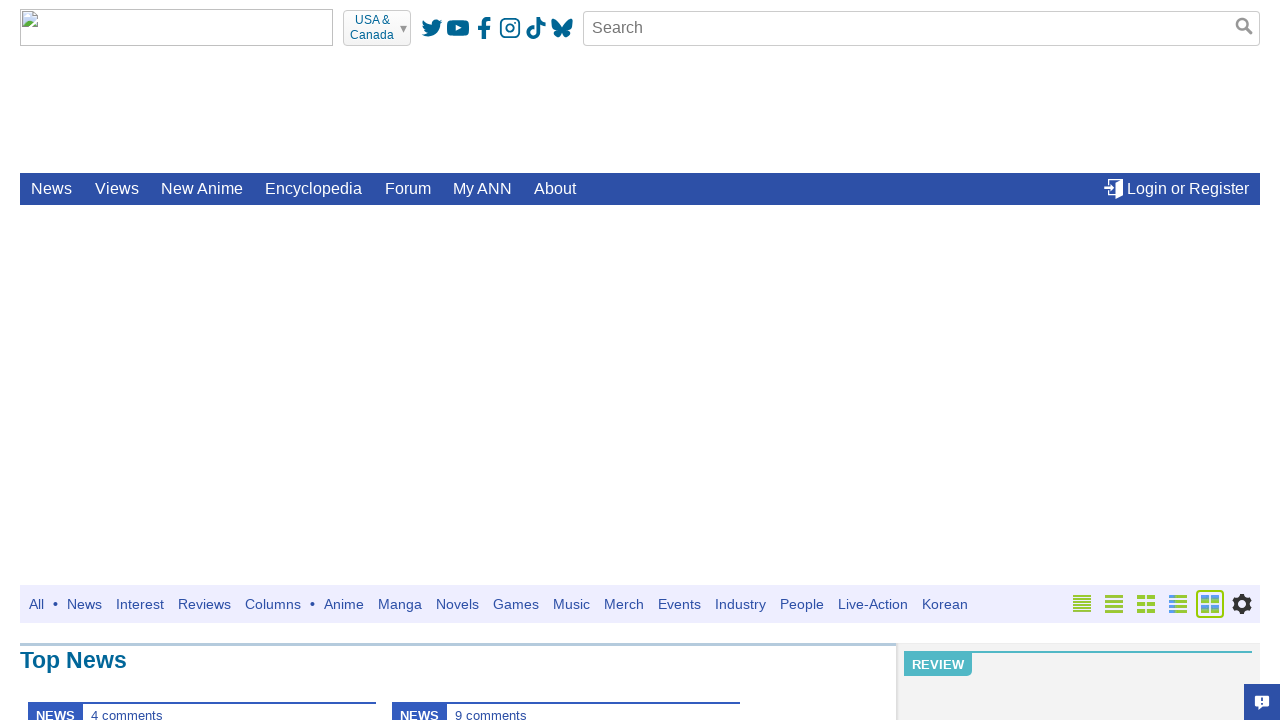

Clicked on Anime topic filter at (344, 604) on xpath=//span[text()='Anime']
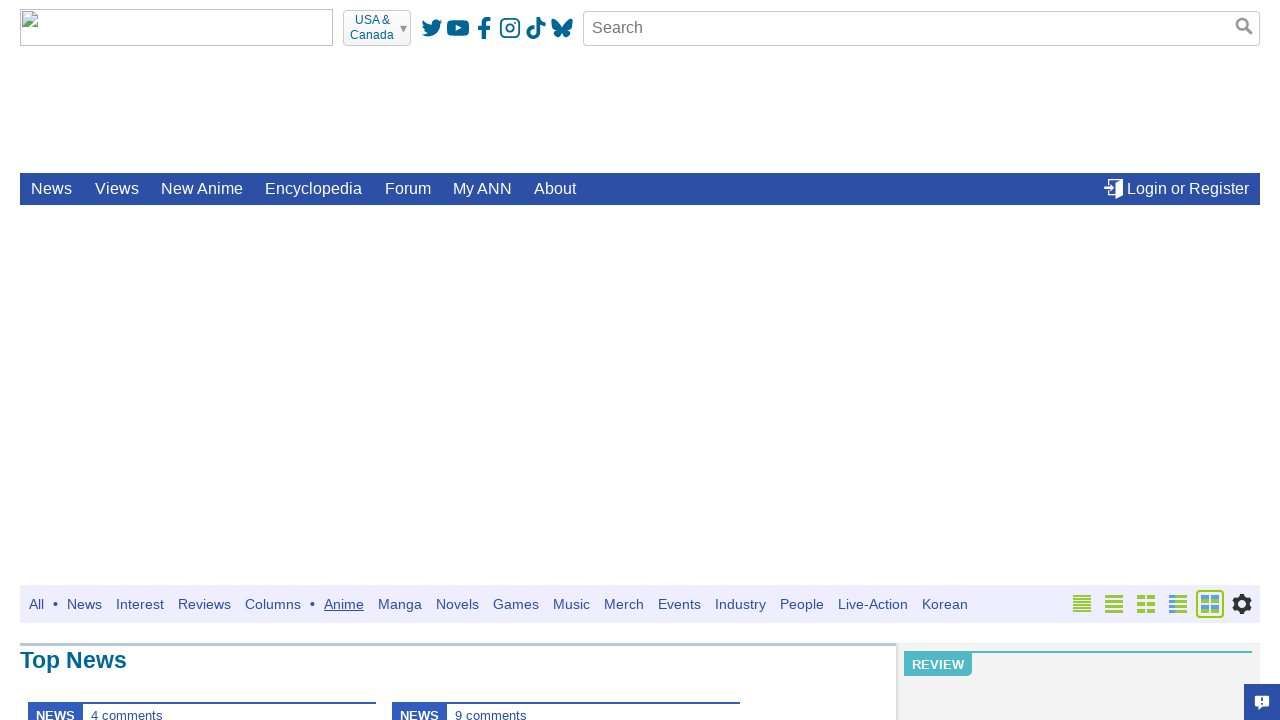

Clicked on Manga topic filter at (400, 604) on xpath=//span[text()='Manga']
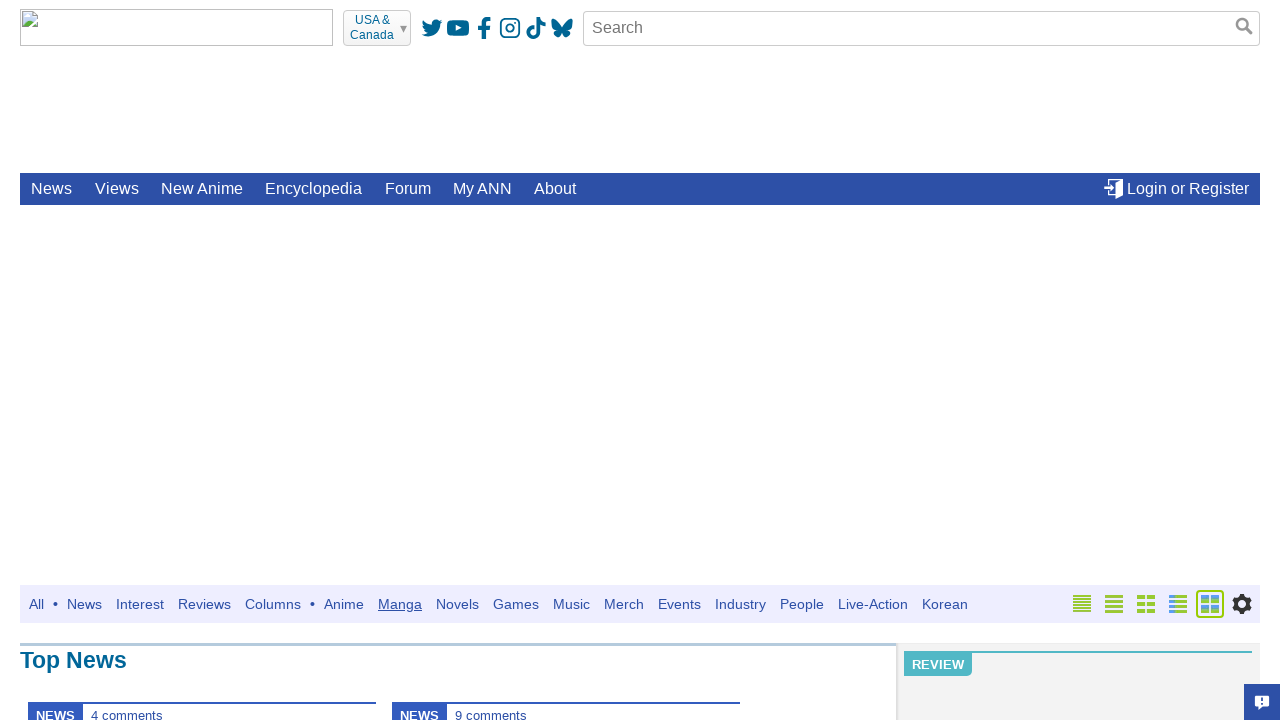

Clicked on News topic filter at (84, 604) on xpath=//span/span[text()='News']
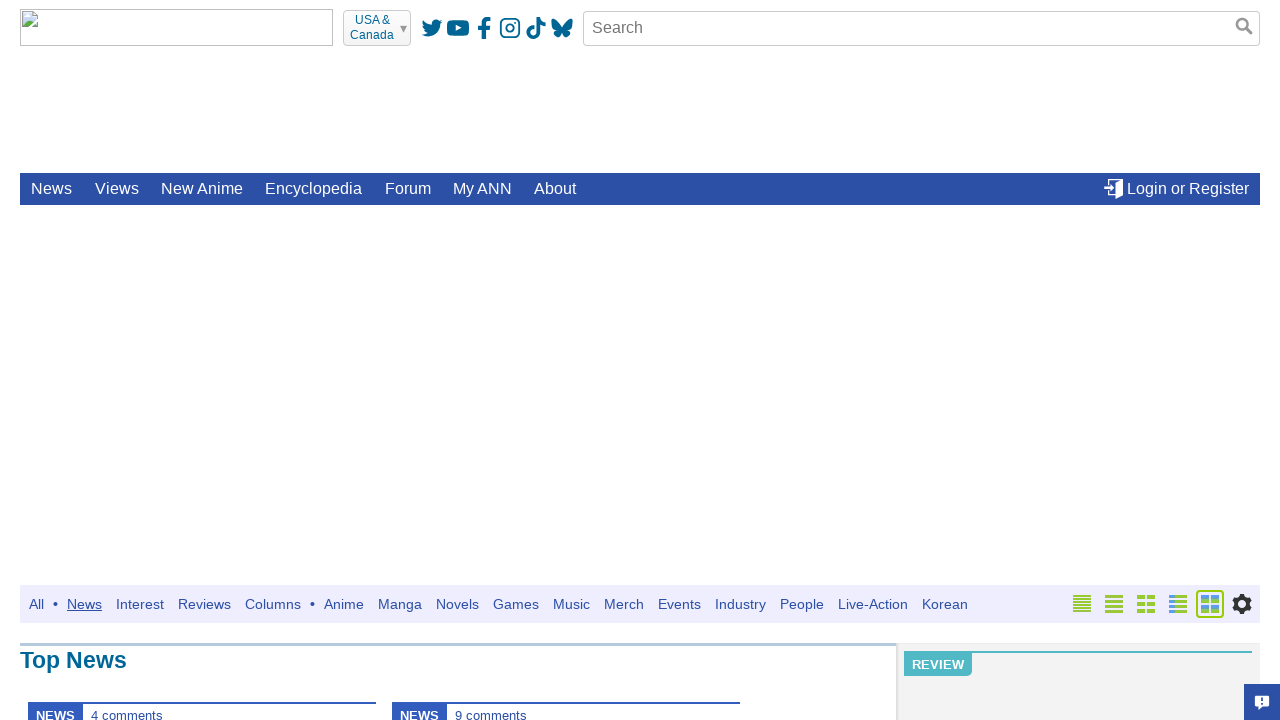

Waited for content to update after filter selections
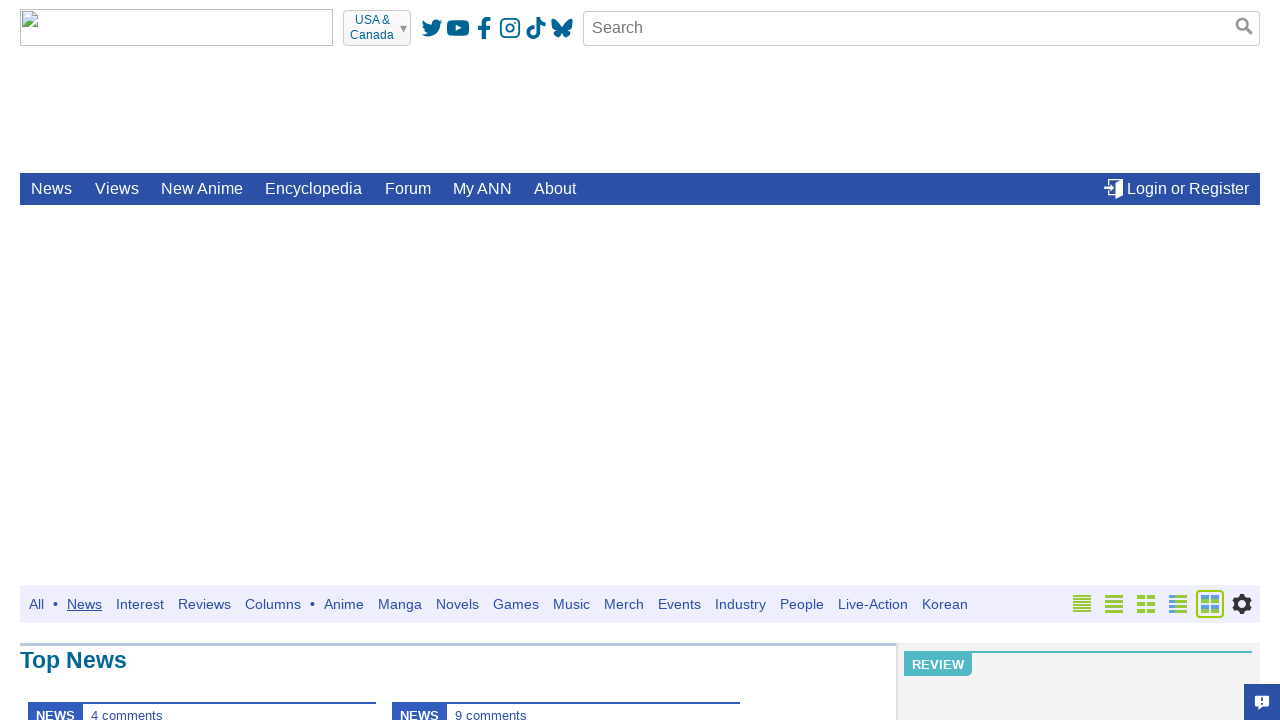

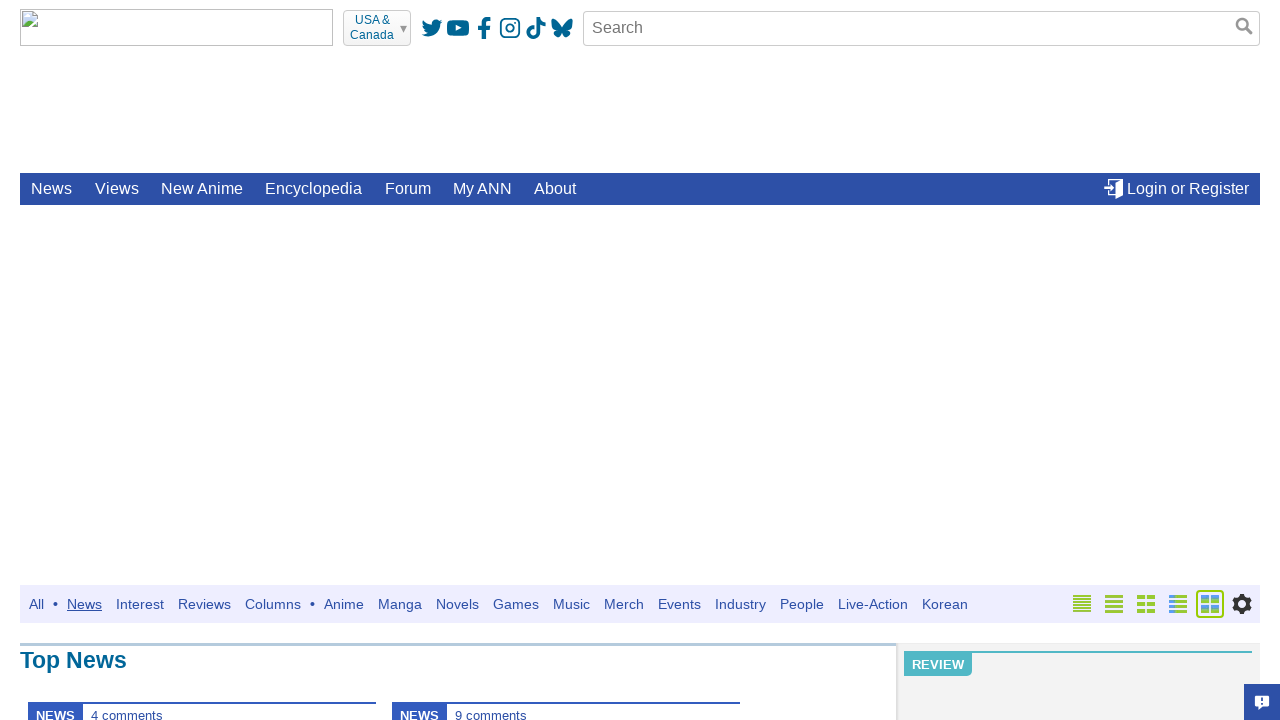